Launches the Lakme India website and verifies the page loads successfully

Starting URL: https://www.lakmeindia.com/

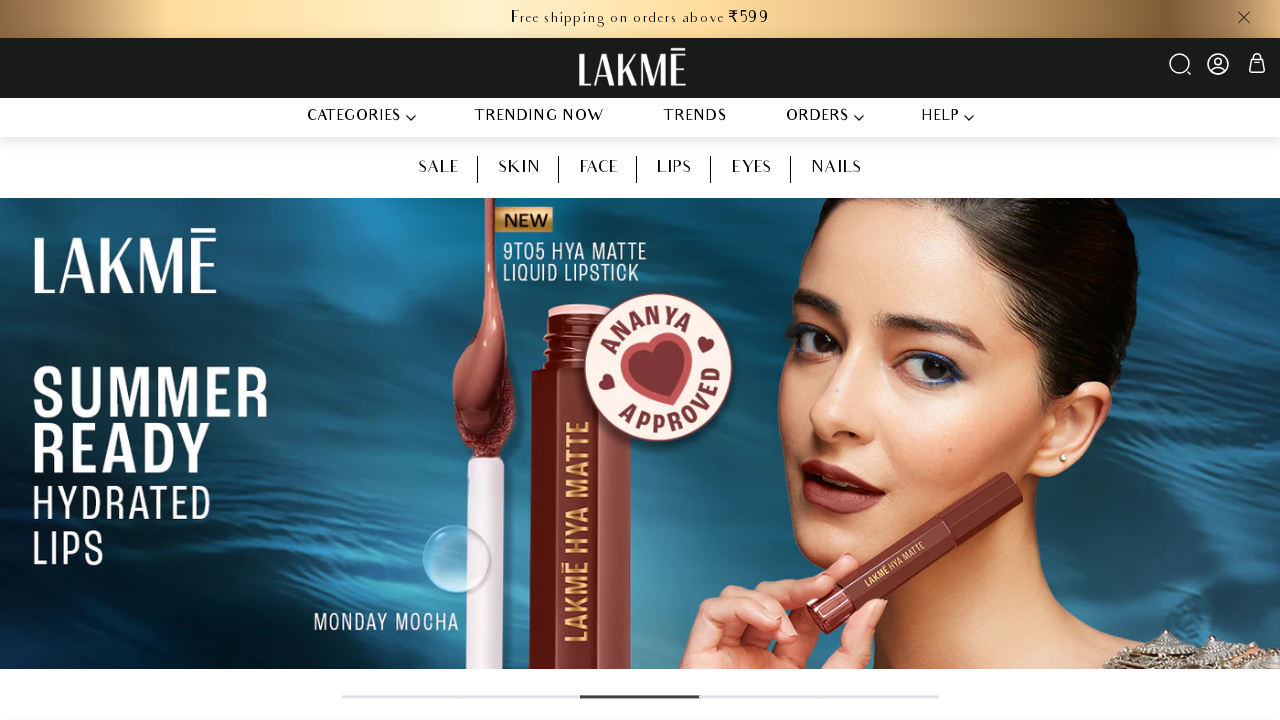

Waited for page DOM content to load completely
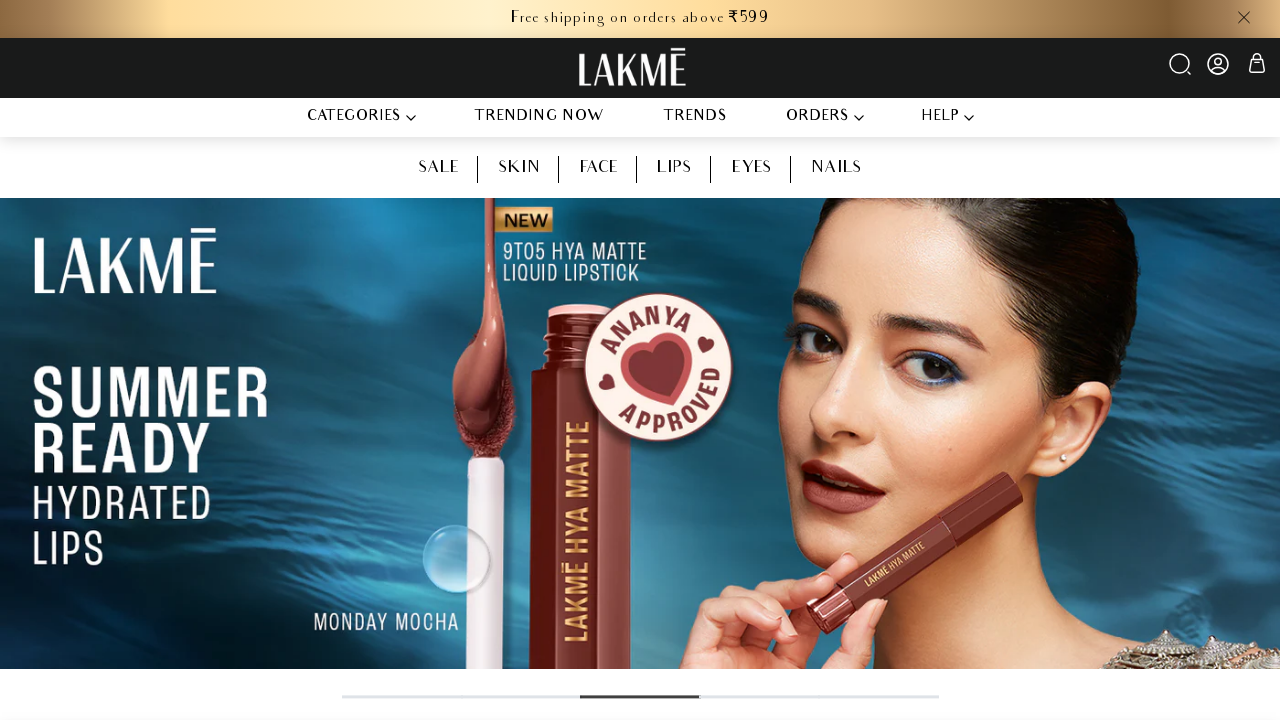

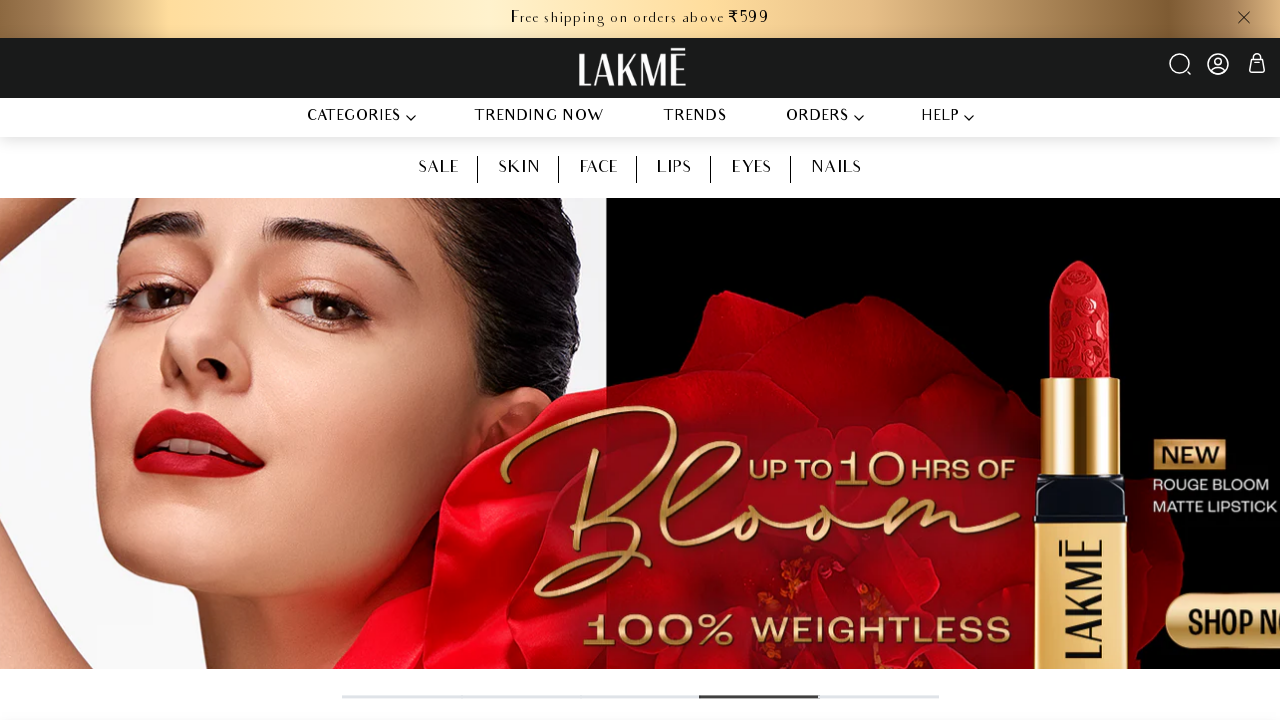